Types text into CKEditor and then selects all content using Ctrl+A keyboard shortcut

Starting URL: http://yizeng.me/2014/01/31/test-wysiwyg-editors-using-selenium-webdriver/

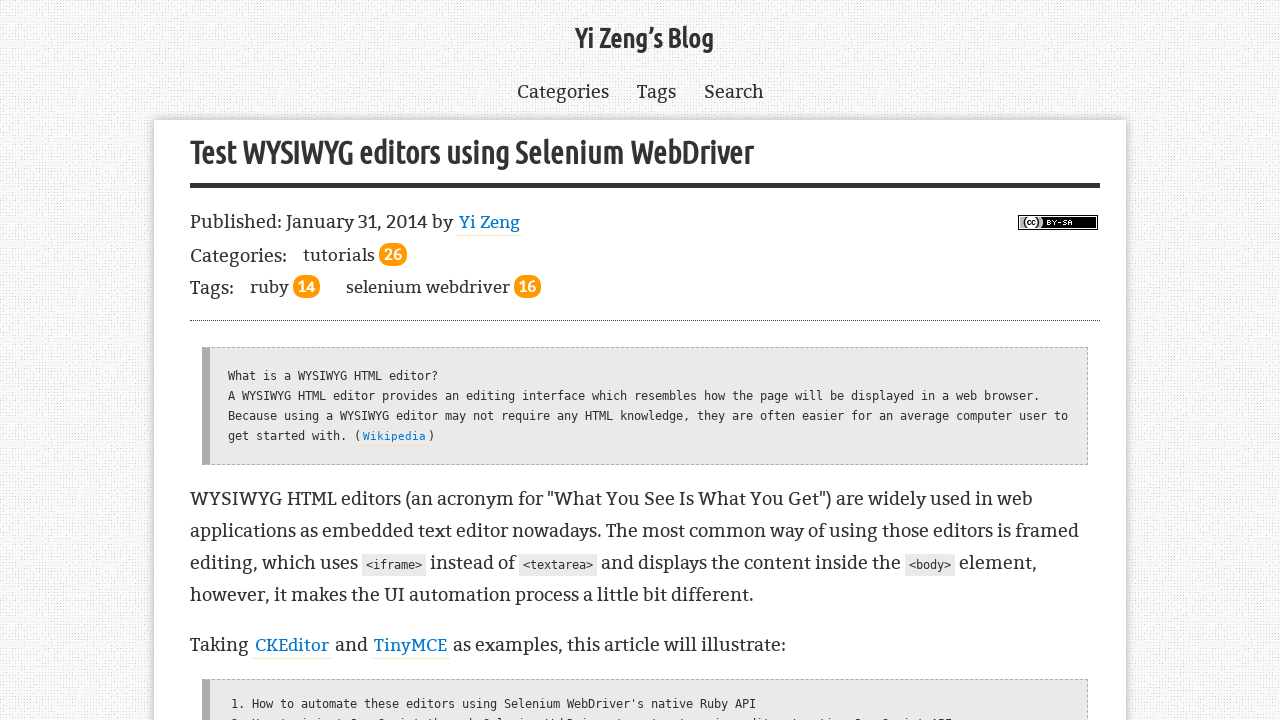

Located CKEditor iframe
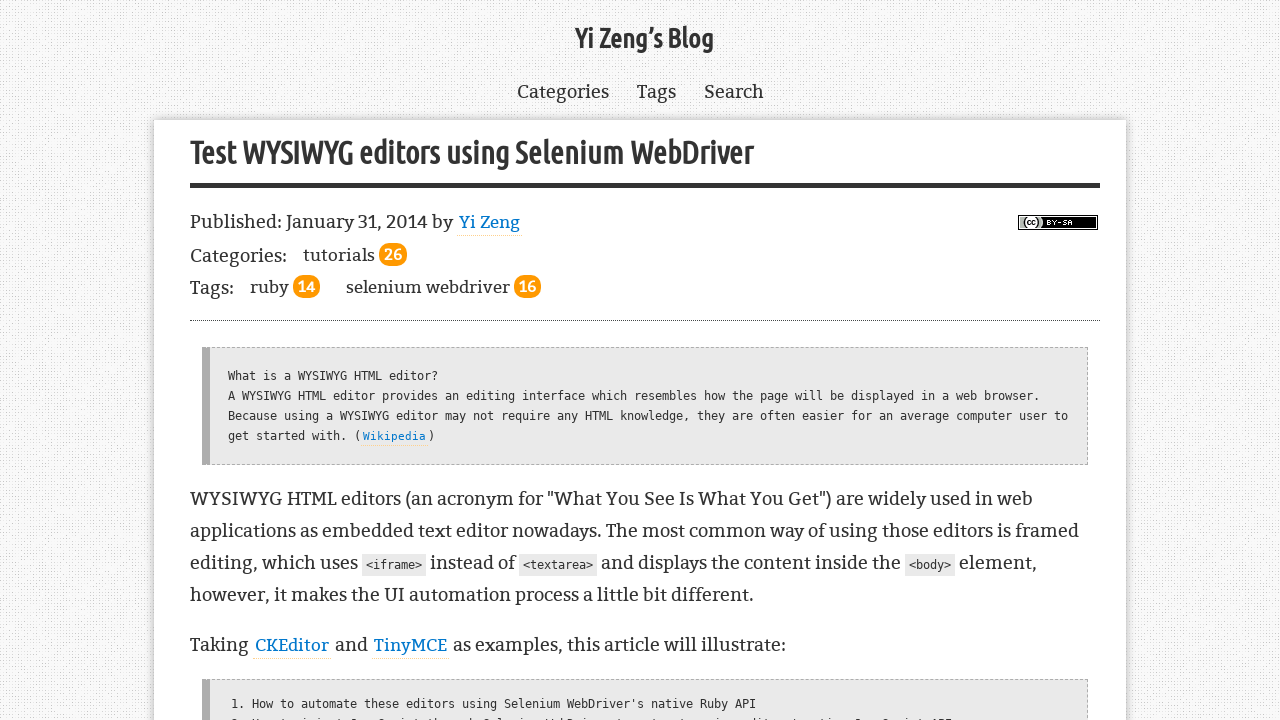

Clicked on CKEditor body at (645, 360) on .cke_wysiwyg_frame >> internal:control=enter-frame >> body
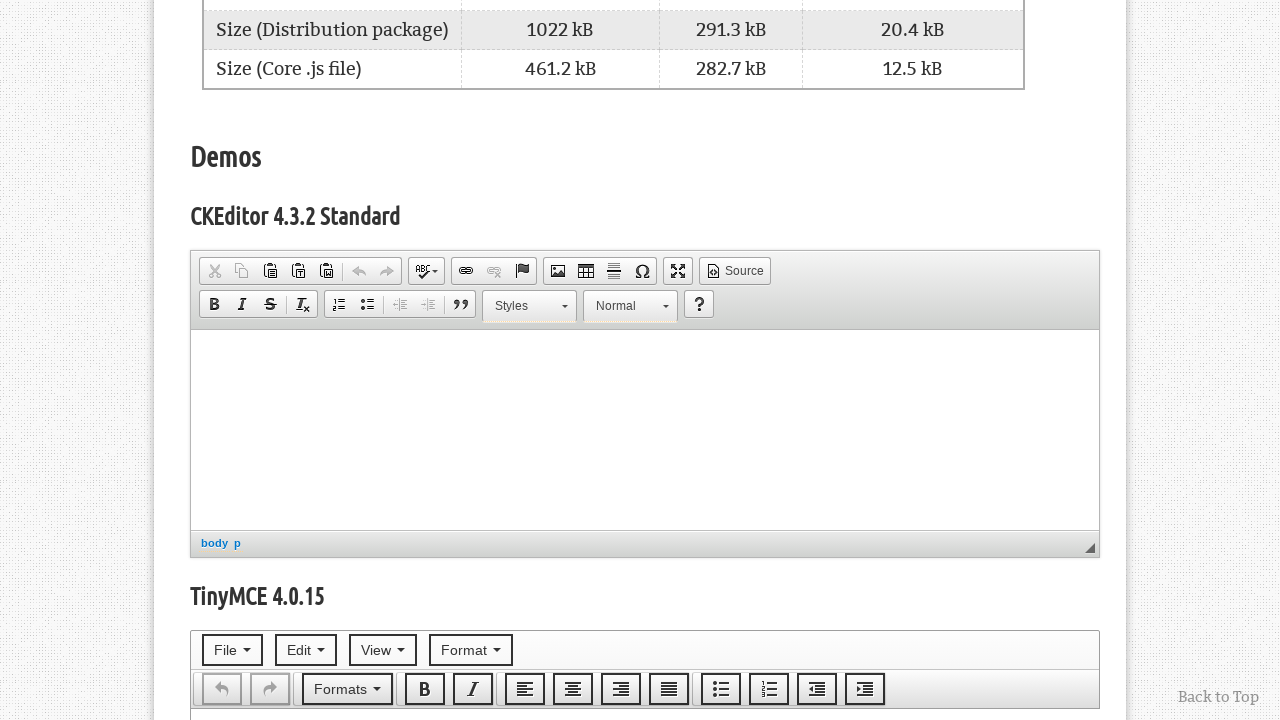

Typed 'Yi Zeng' into CKEditor on .cke_wysiwyg_frame >> internal:control=enter-frame >> body
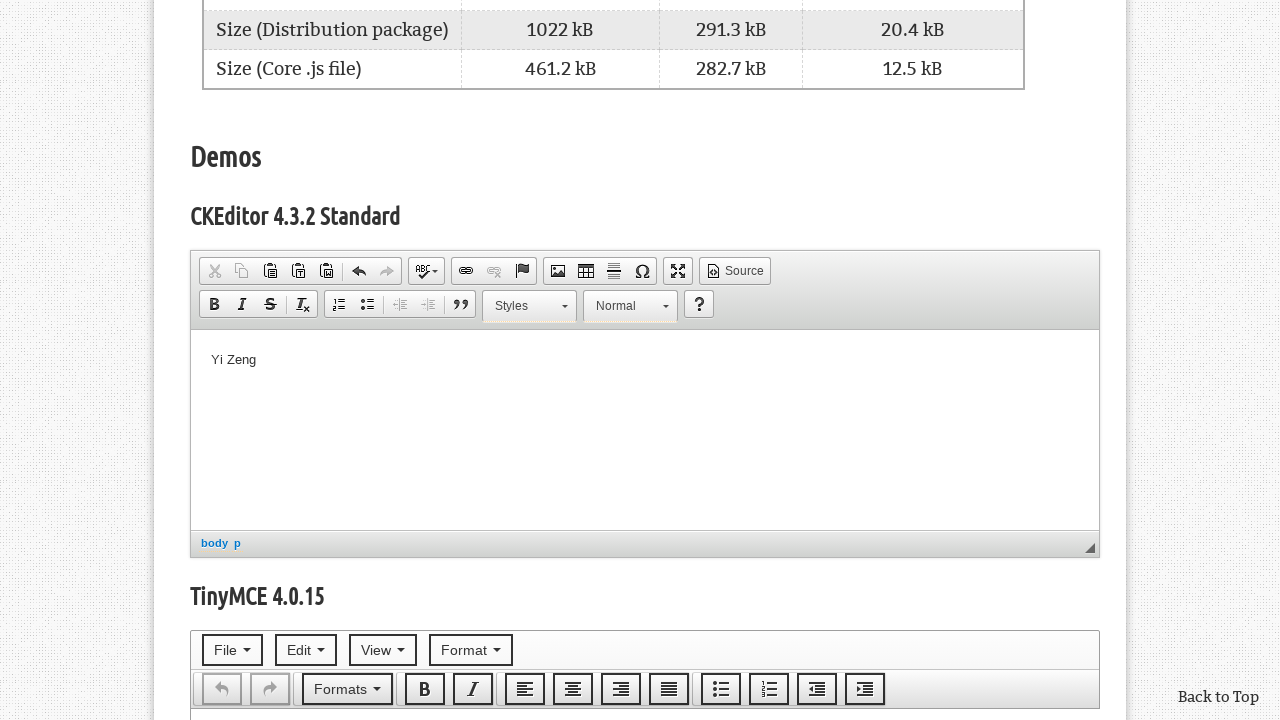

Selected all content in CKEditor using Ctrl+A on .cke_wysiwyg_frame >> internal:control=enter-frame >> body
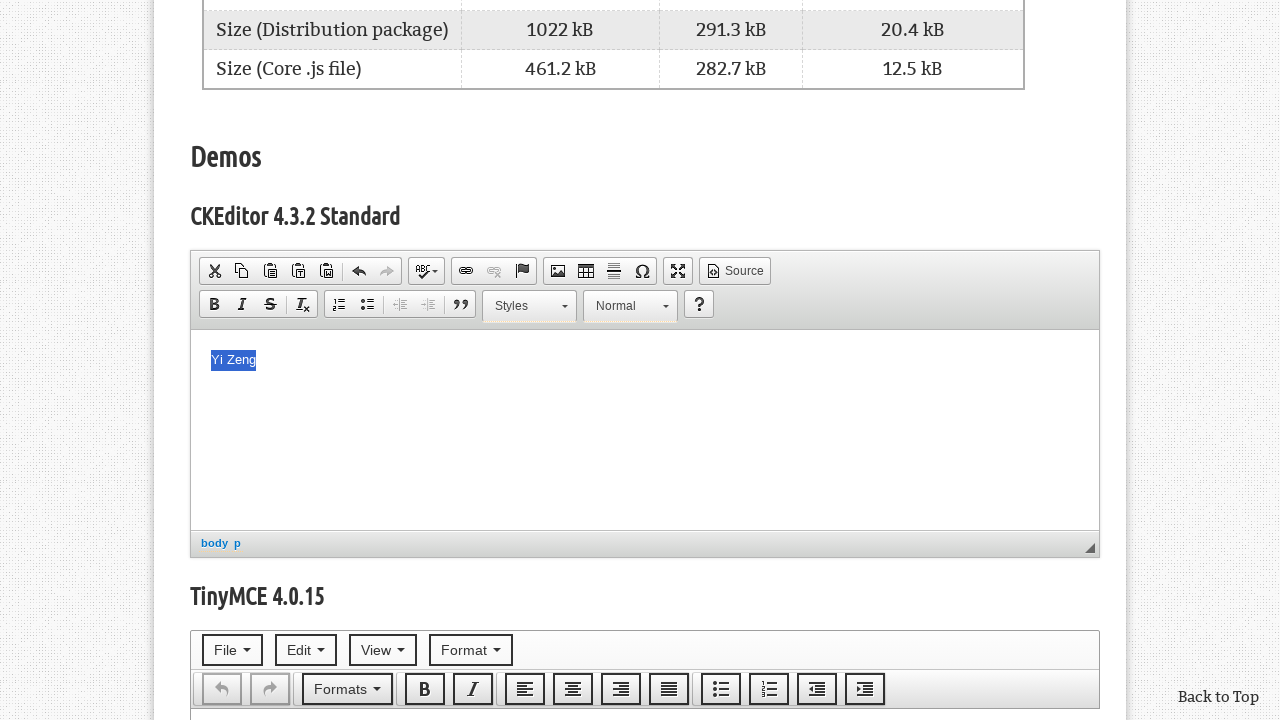

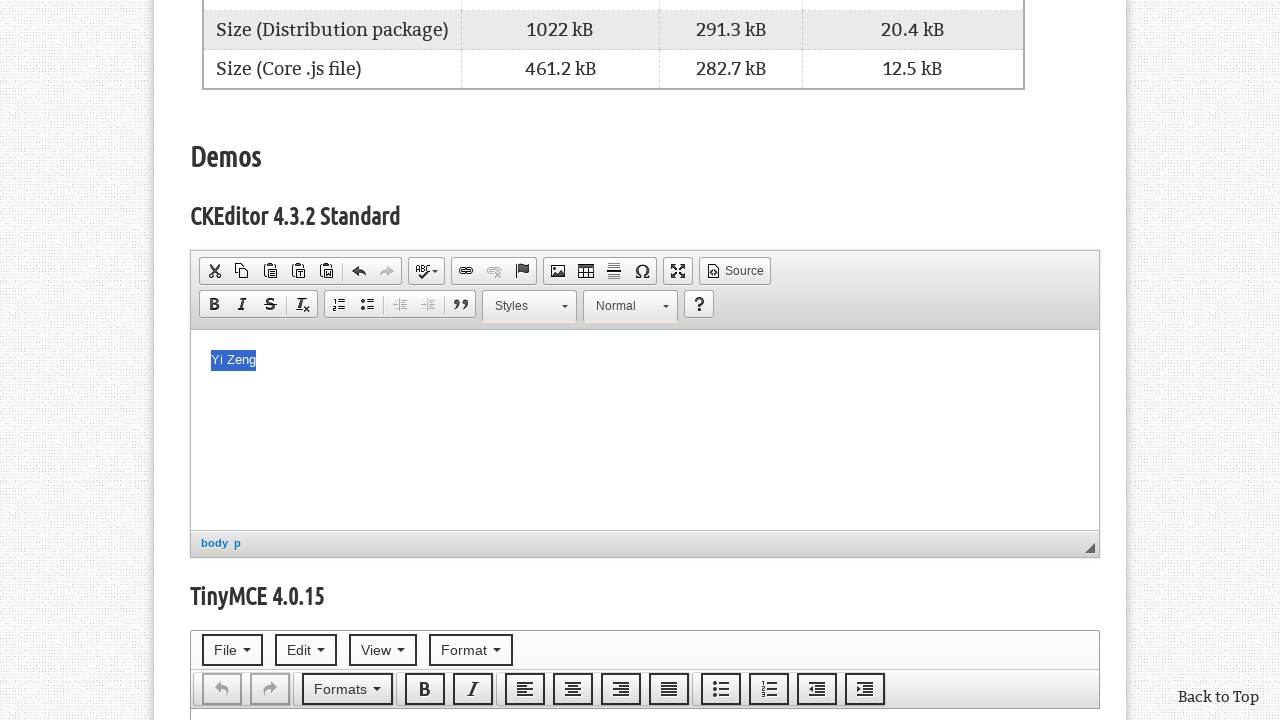